Tests dynamic content loading by clicking a start button and waiting for a hidden element to become visible, then verifying the text content displays "Hello World!"

Starting URL: https://the-internet.herokuapp.com/dynamic_loading/1

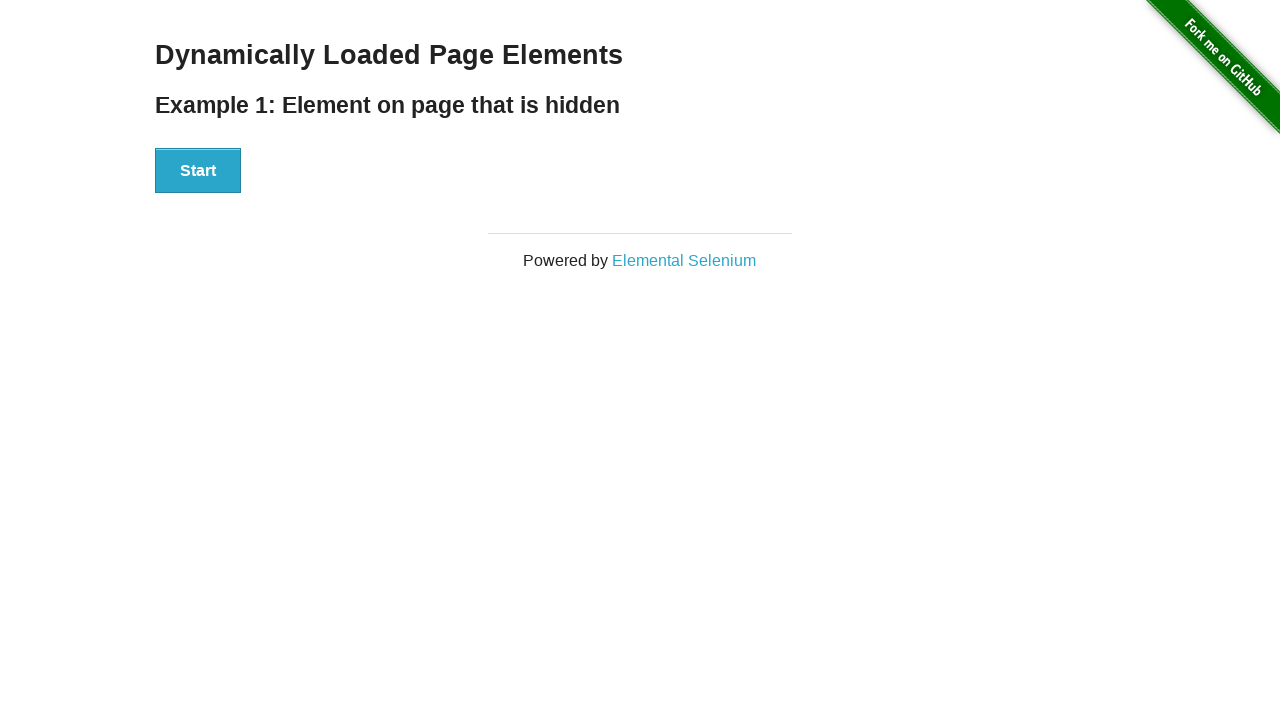

Clicked start button to trigger dynamic loading at (198, 171) on xpath=//div[@id='start']//button
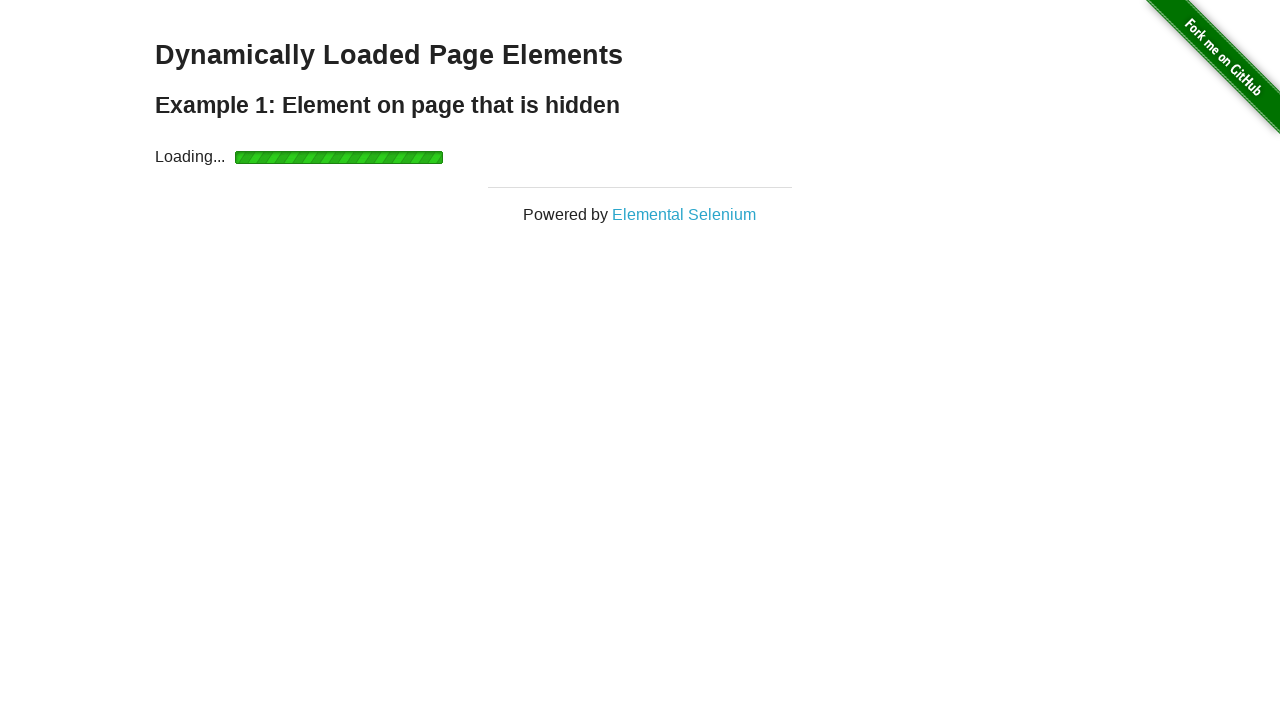

Waited for 'Hello World!' element to become visible
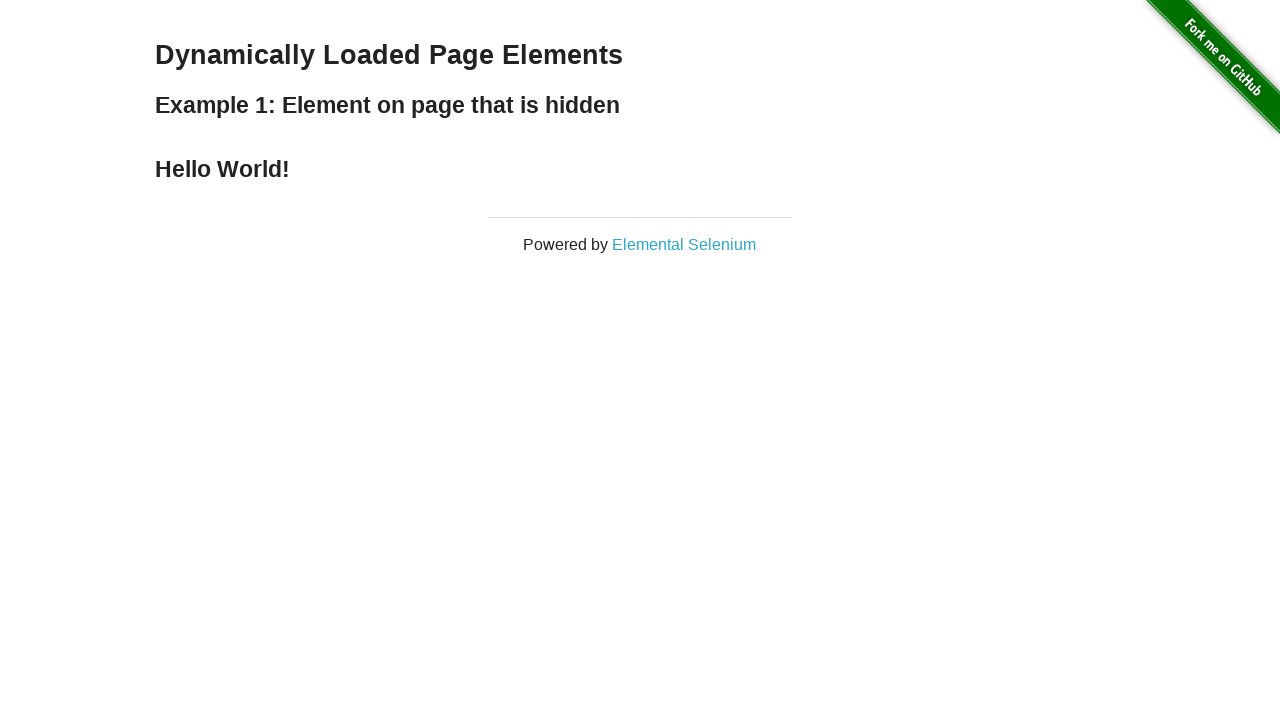

Verified that element text content equals 'Hello World!'
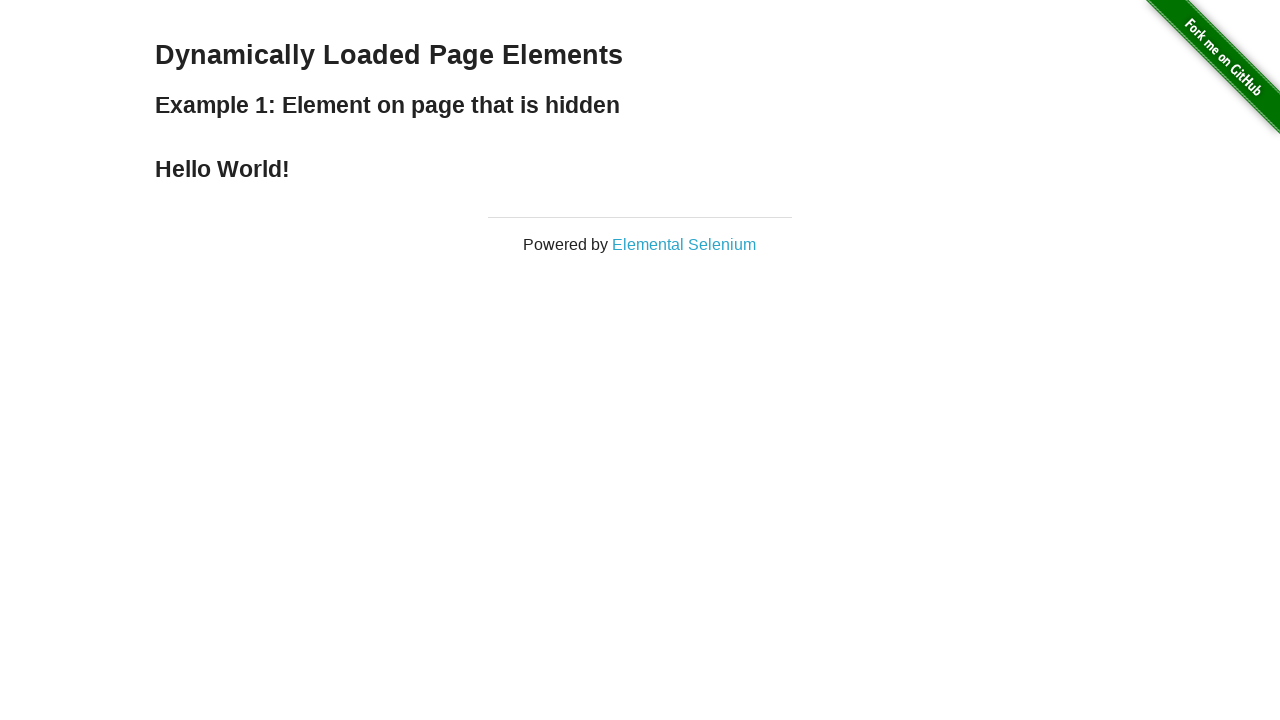

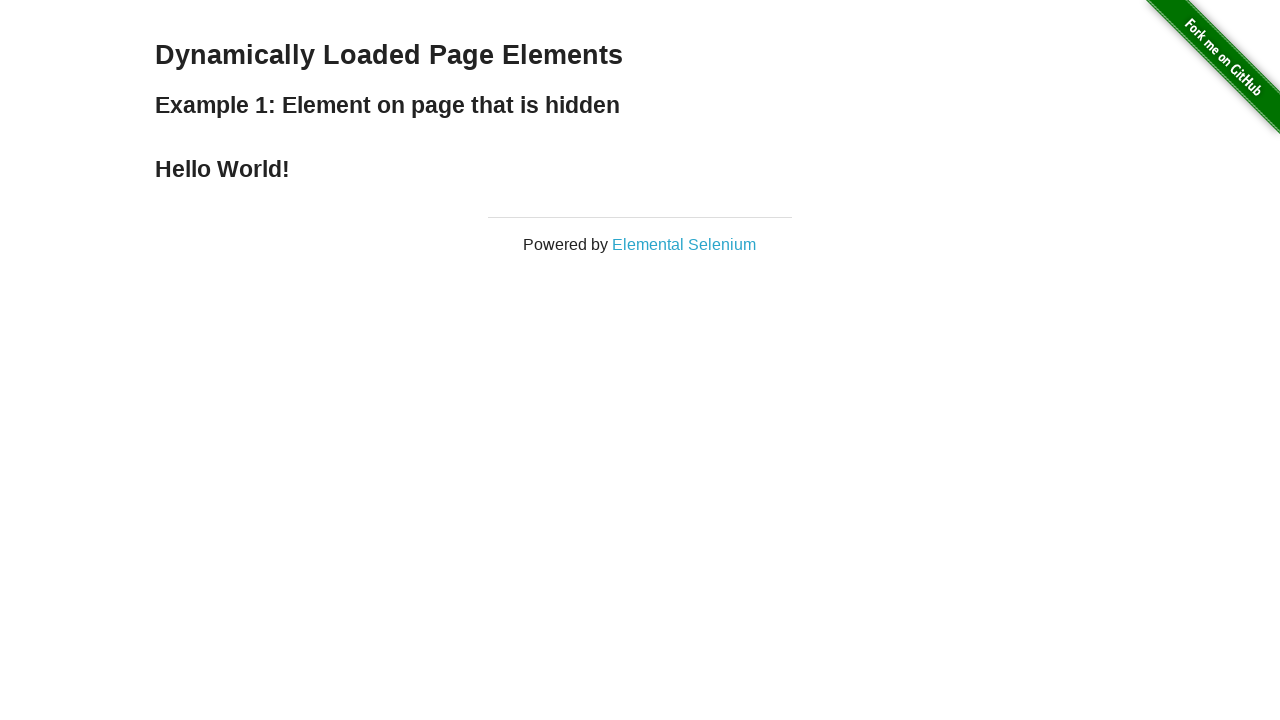